Tests JavaScript prompt alert functionality by clicking a button to trigger a prompt, entering text into the prompt dialog, and dismissing it.

Starting URL: https://testautomationpractice.blogspot.com/

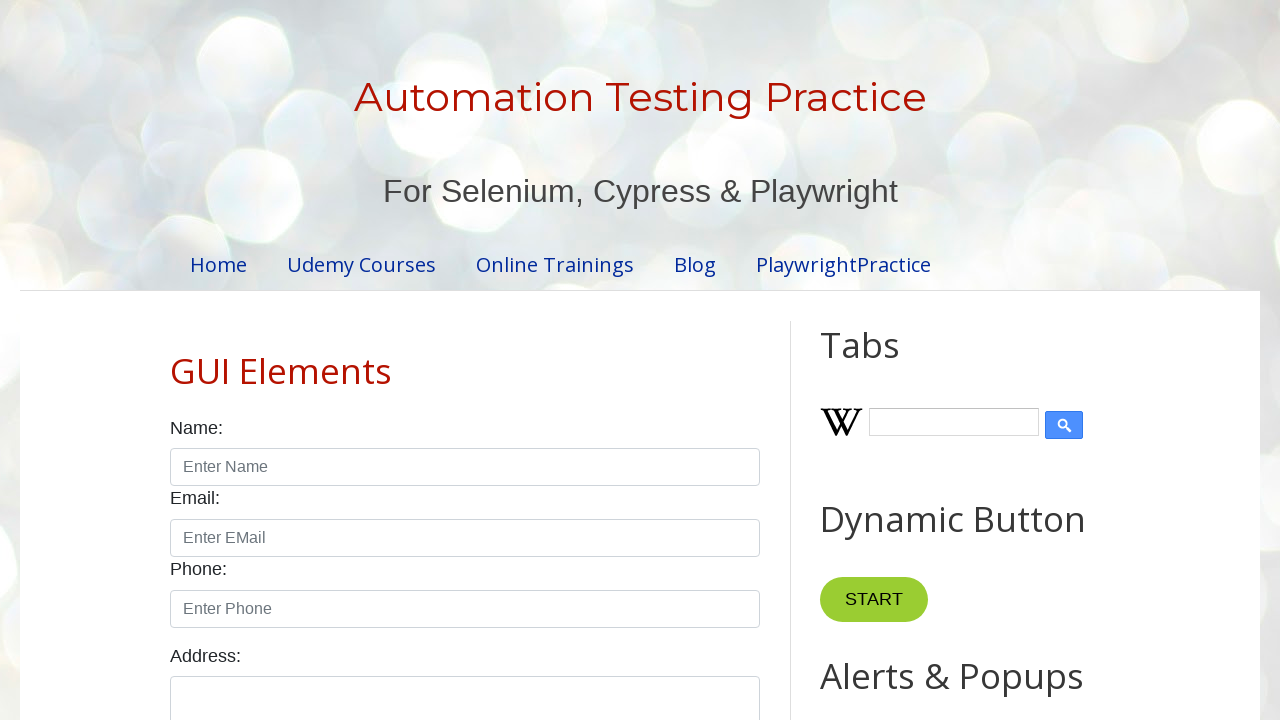

Clicked prompt button to trigger the prompt dialog at (890, 360) on #promptBtn
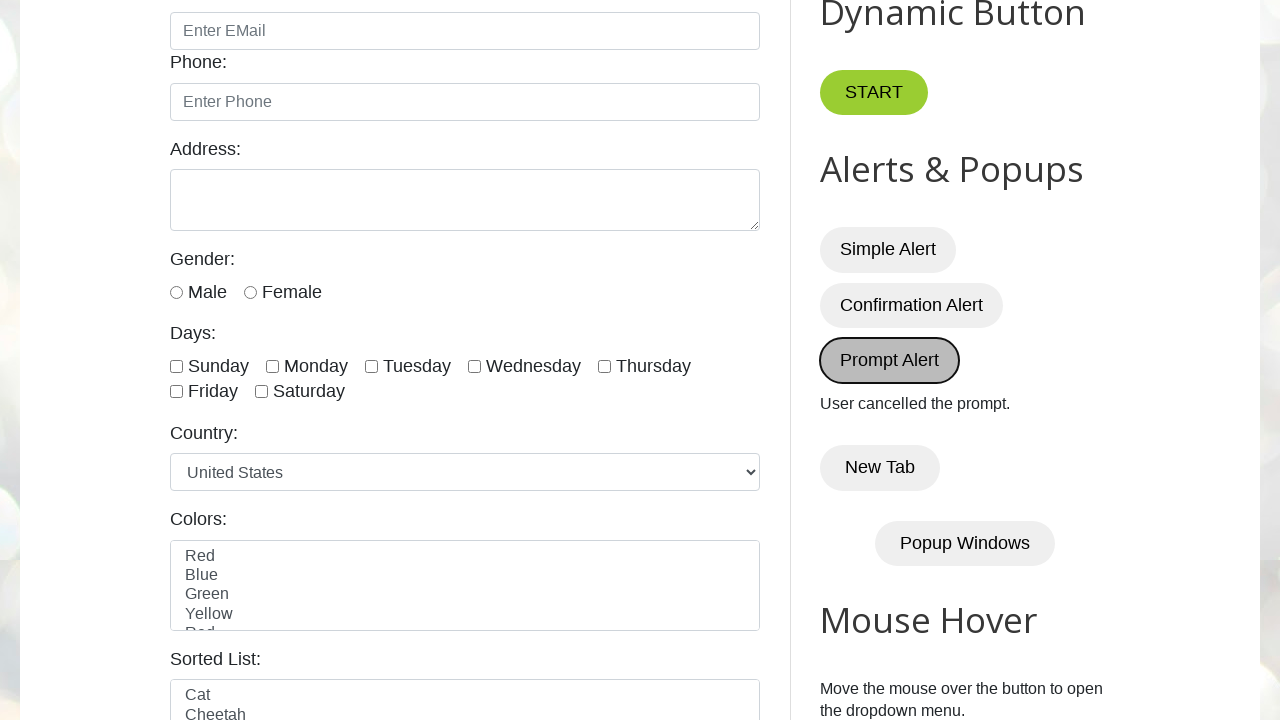

Registered dialog handler to accept prompt with text 'Welcome to Automation Testing'
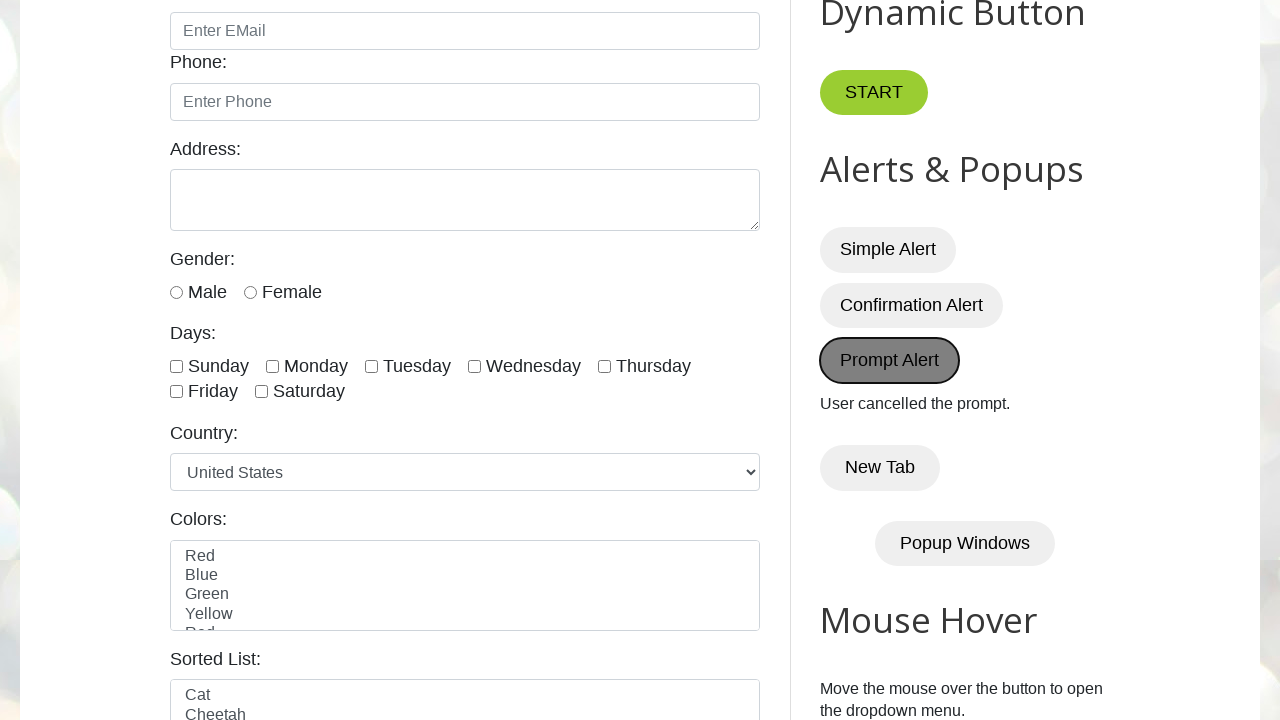

Clicked prompt button again to trigger the prompt dialog with handler active at (890, 360) on #promptBtn
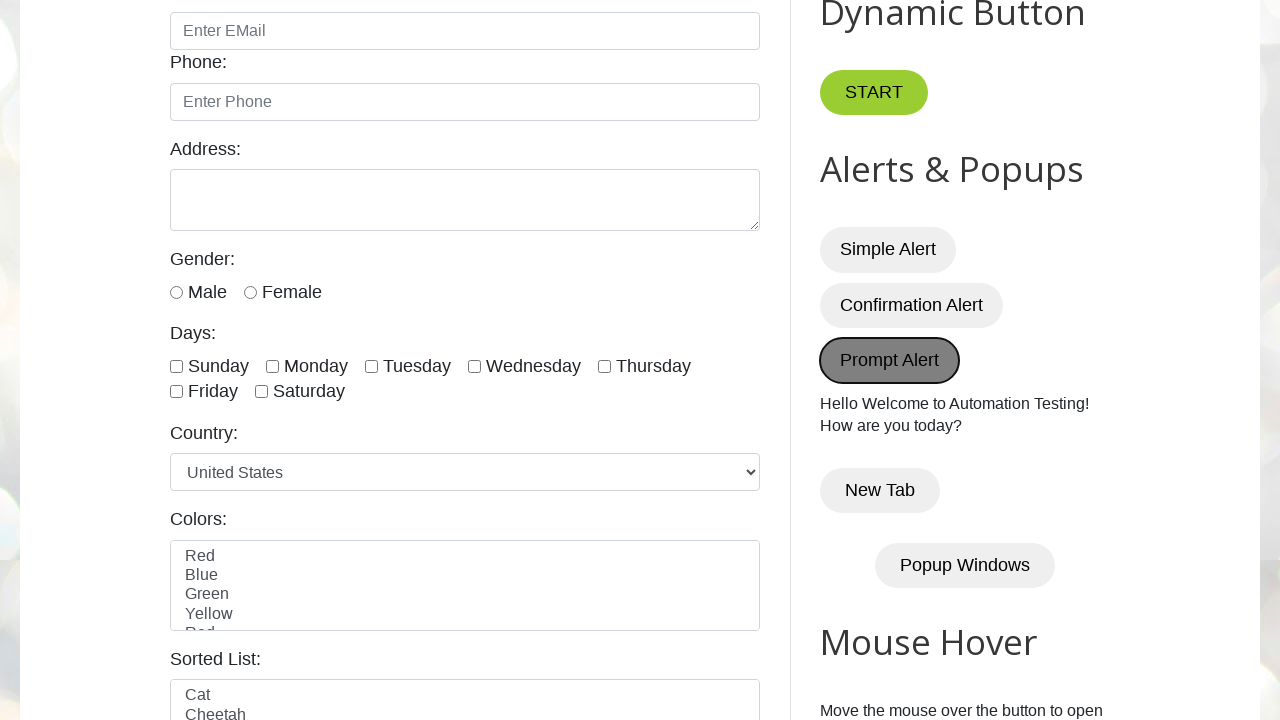

Waited for prompt dialog to be handled
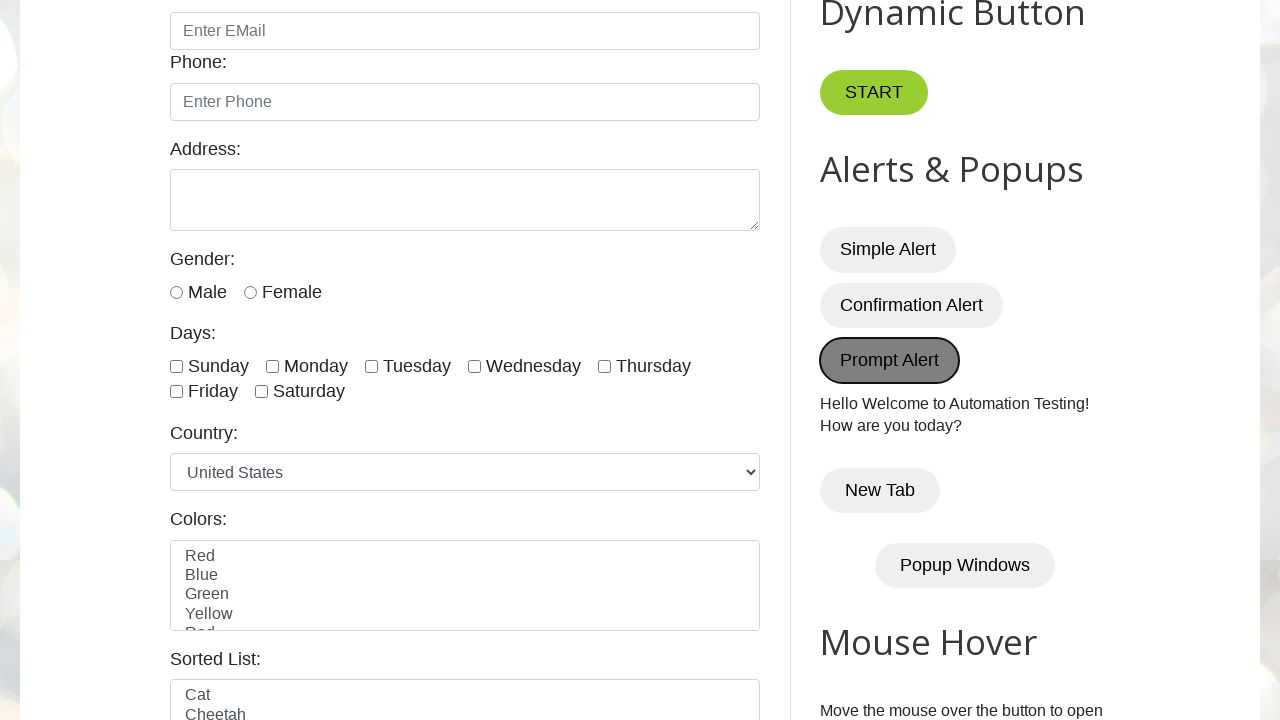

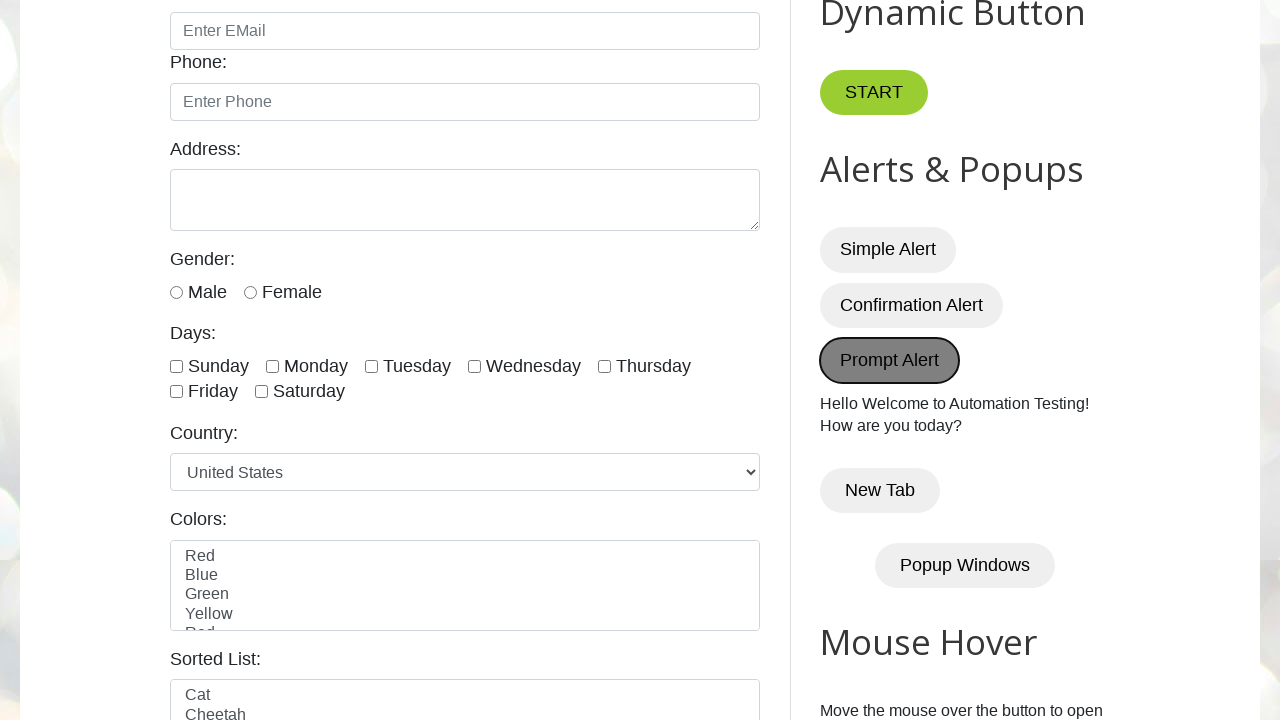